Navigates to a Voila.love profile page and scrolls down the page to load content

Starting URL: https://voila.love/shaynehydn1

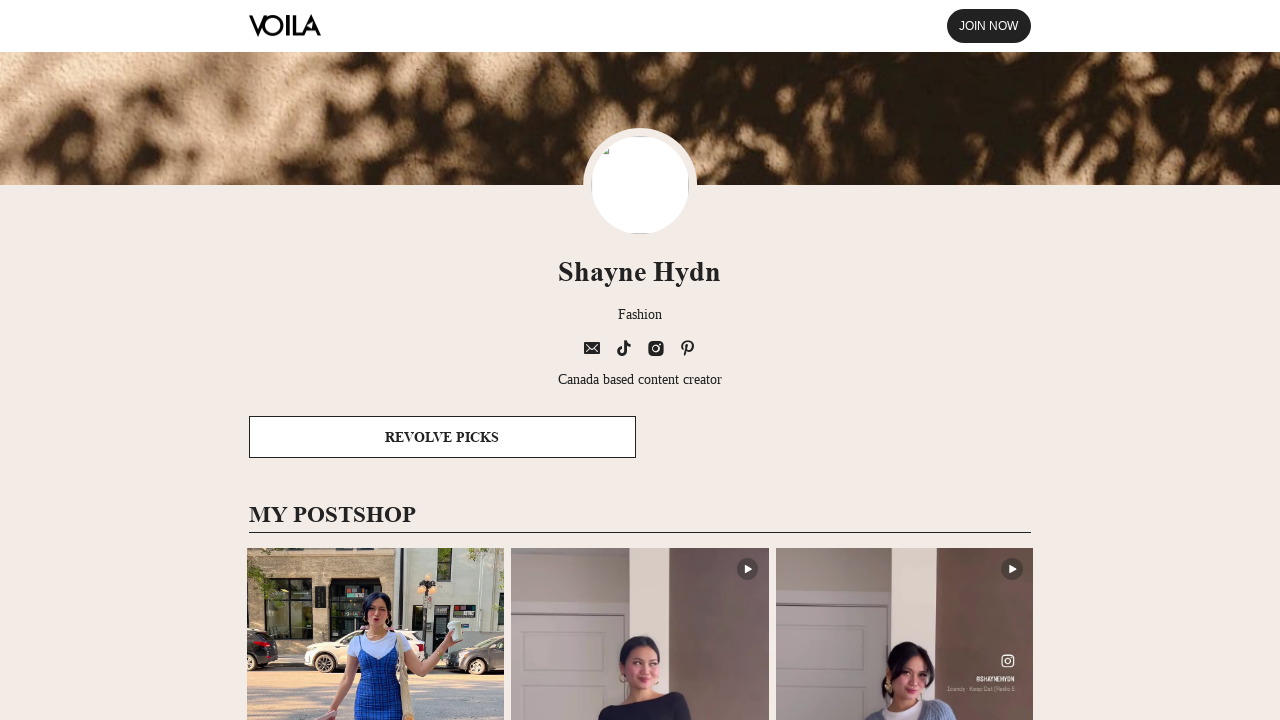

Navigated to Voila.love profile page for shaynehydn1
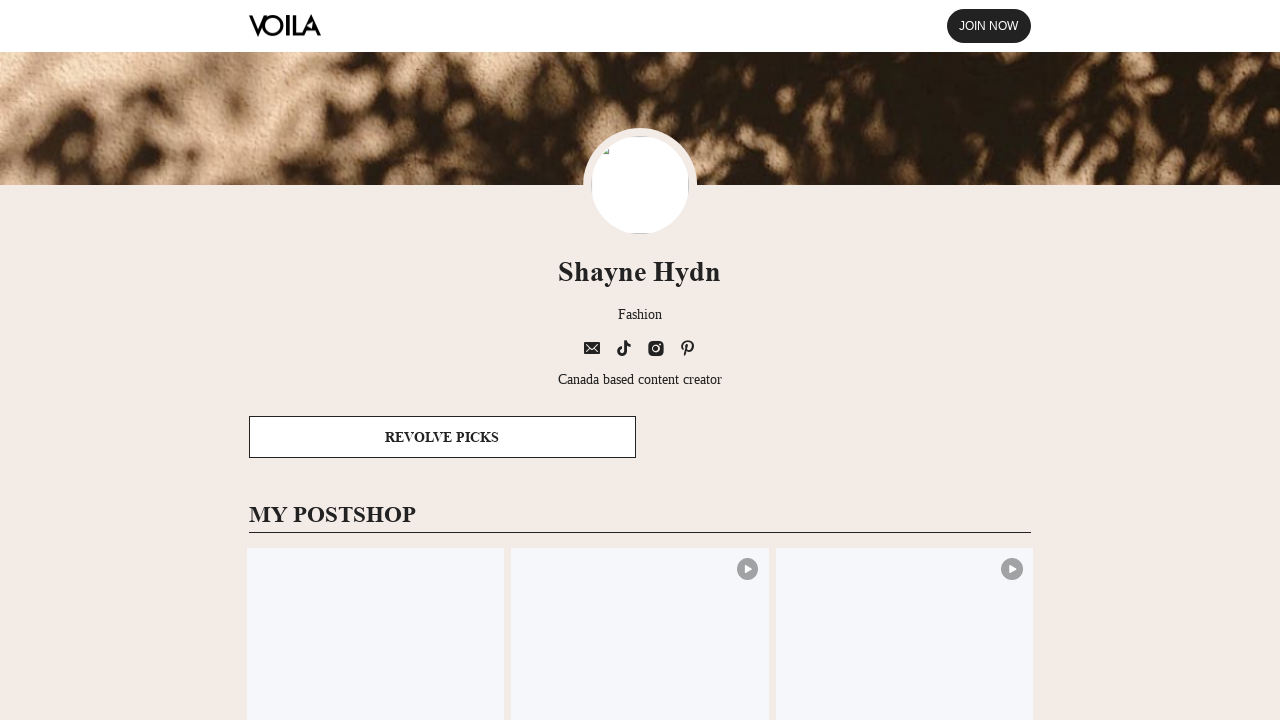

Scrolled down the page by 1000 pixels to load more content
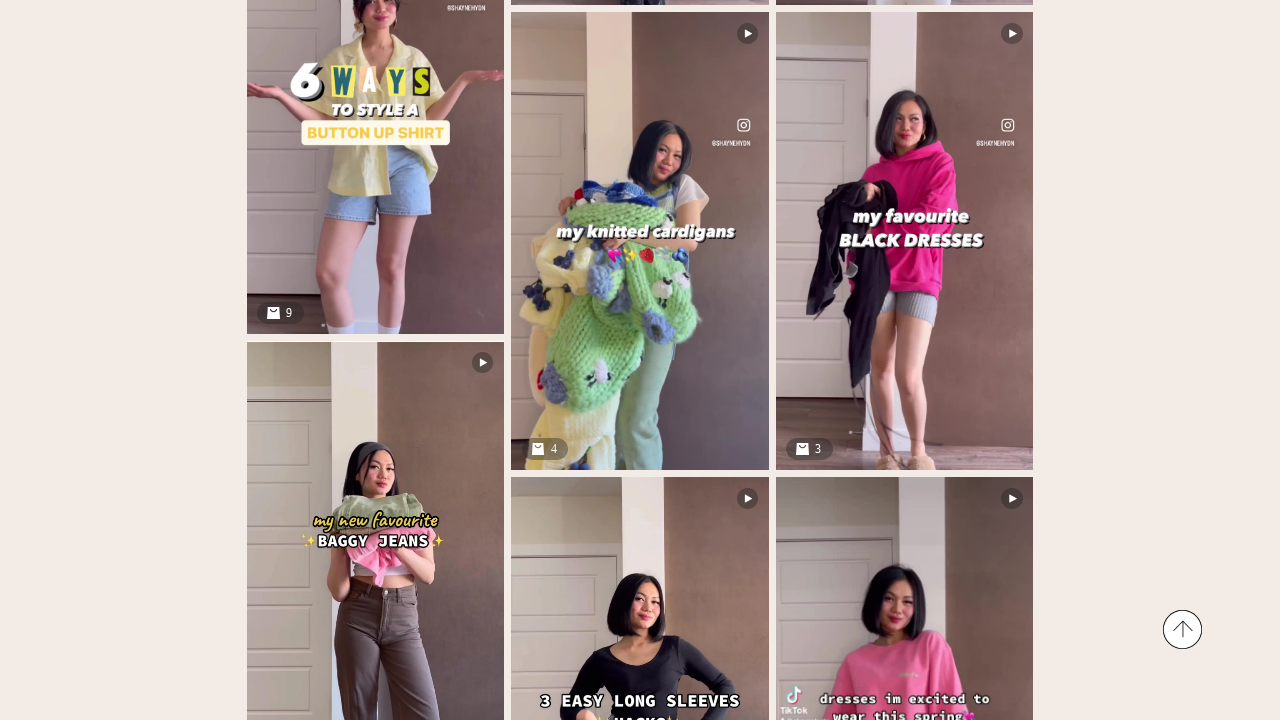

Waited 2 seconds for content to load after scrolling
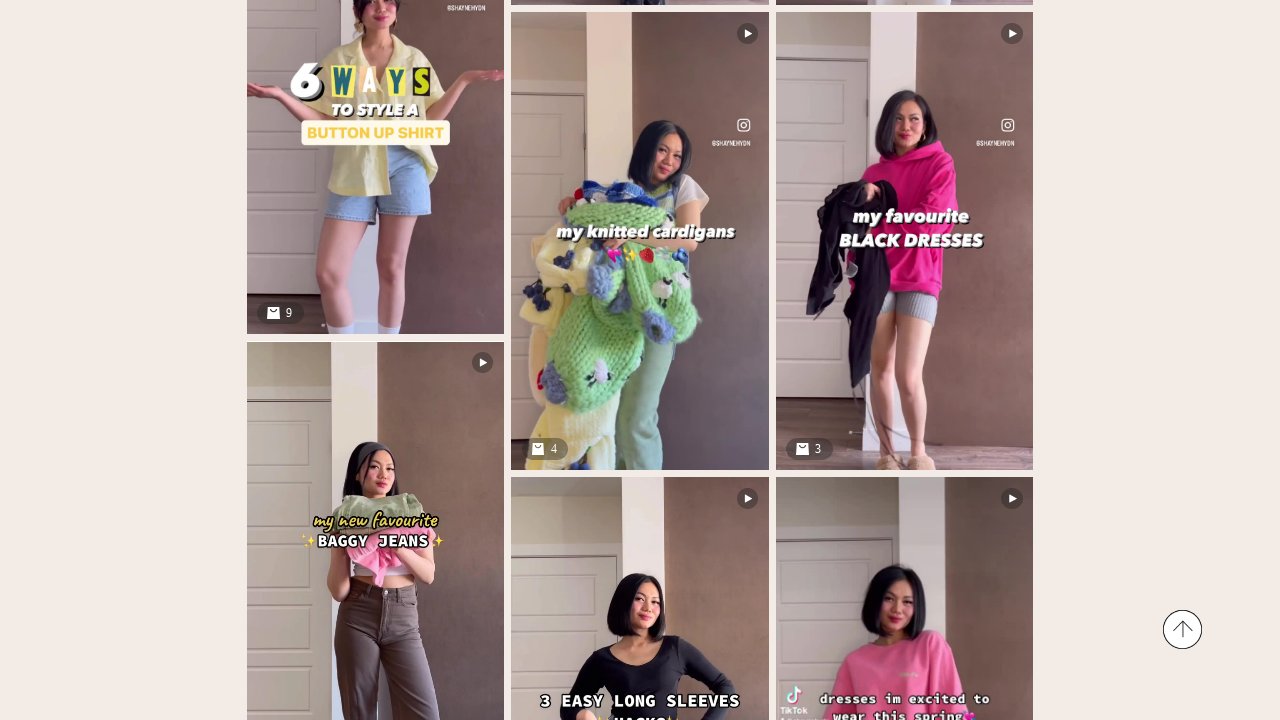

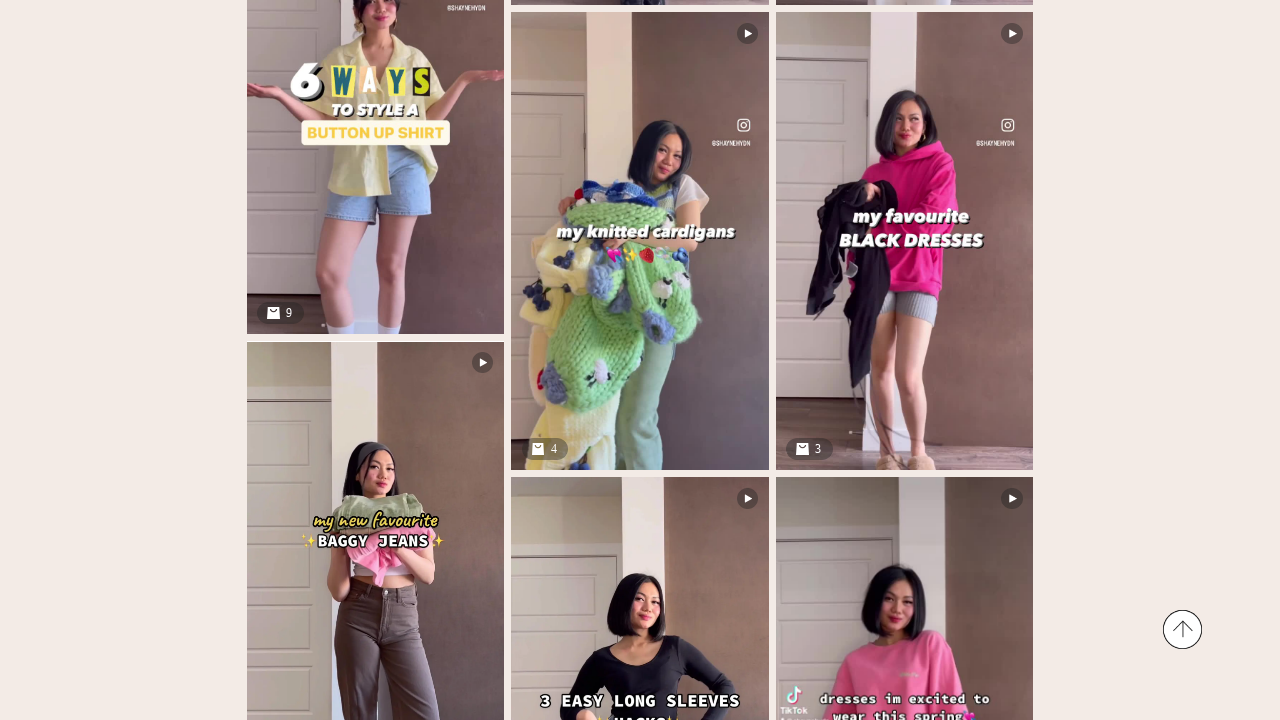